Tests checkbox functionality by first selecting all unselected checkboxes and verifying they are selected, then deselecting all checkboxes and verifying they are unselected.

Starting URL: https://the-internet.herokuapp.com/checkboxes

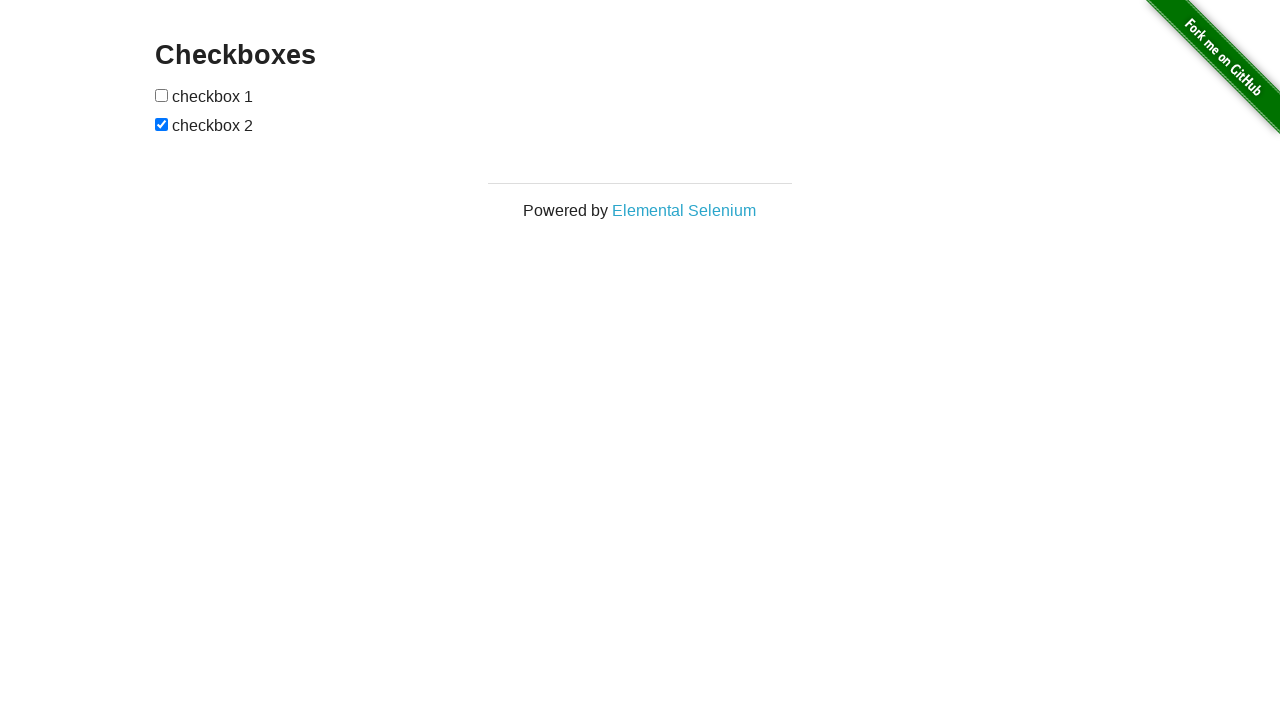

Located all checkboxes on the page
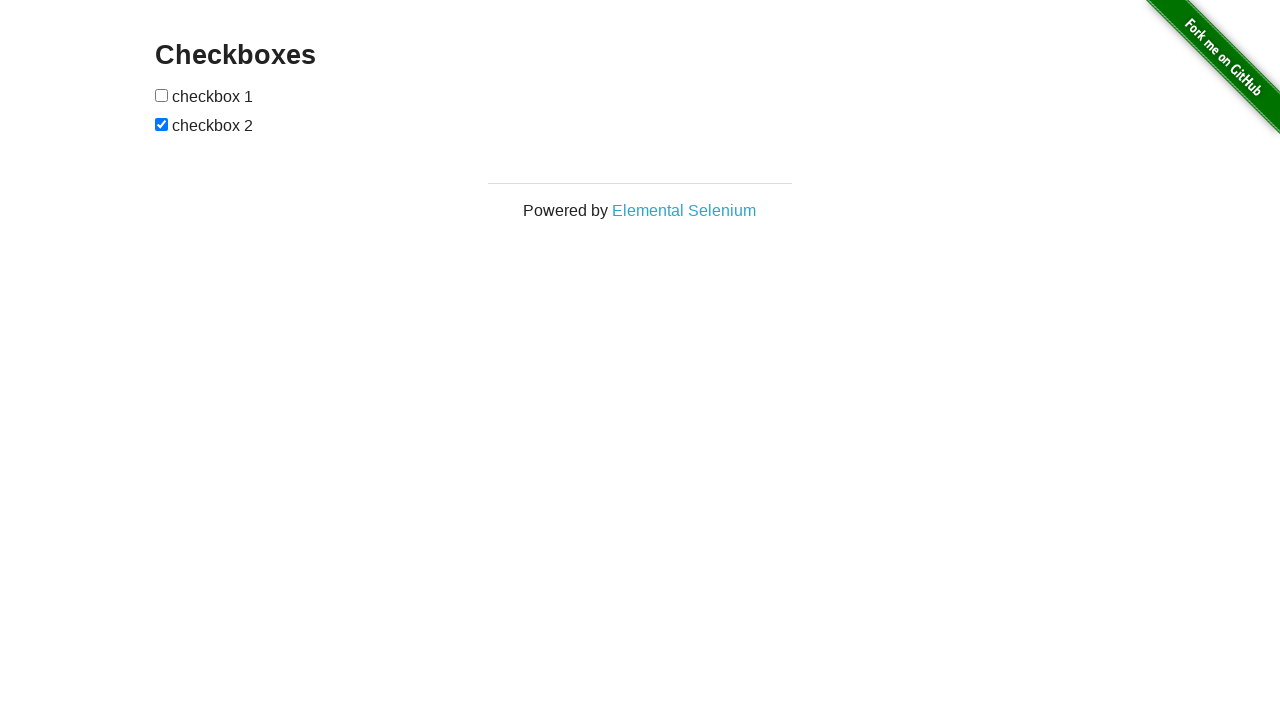

Retrieved total checkbox count: 2
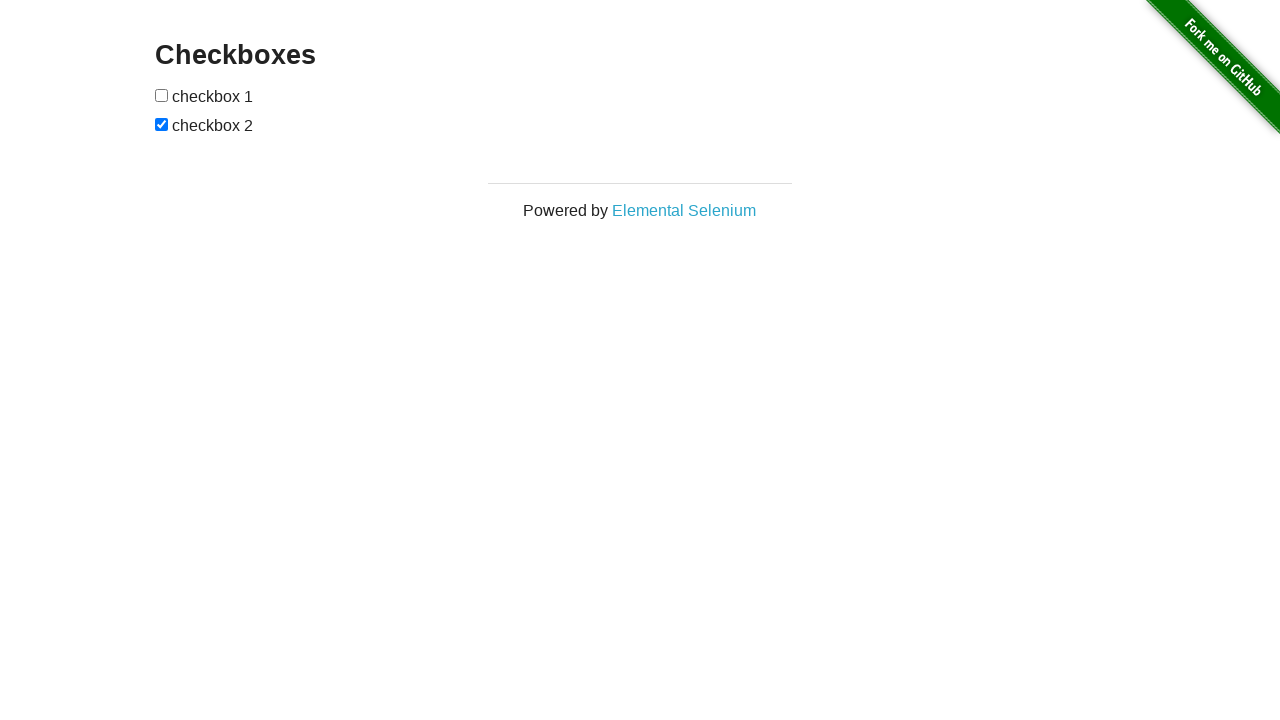

Clicked checkbox 0 to select it at (162, 95) on input[type='checkbox'] >> nth=0
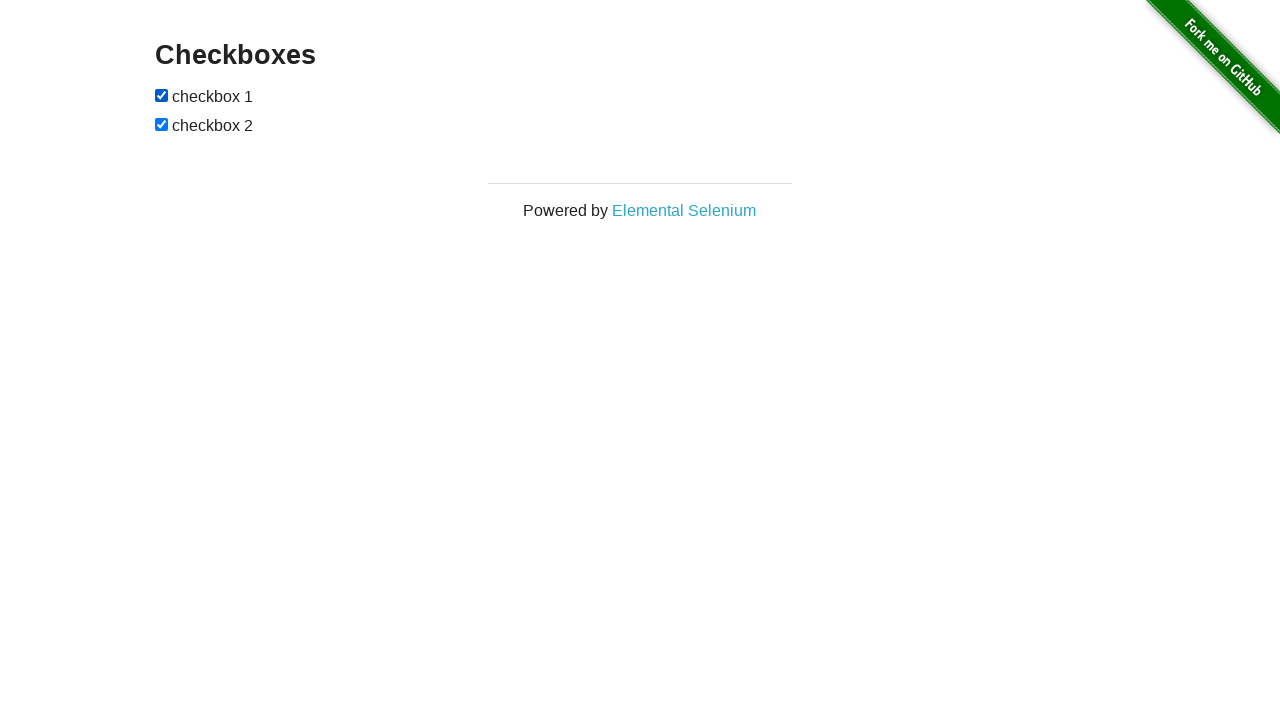

Verified checkbox 0 is selected
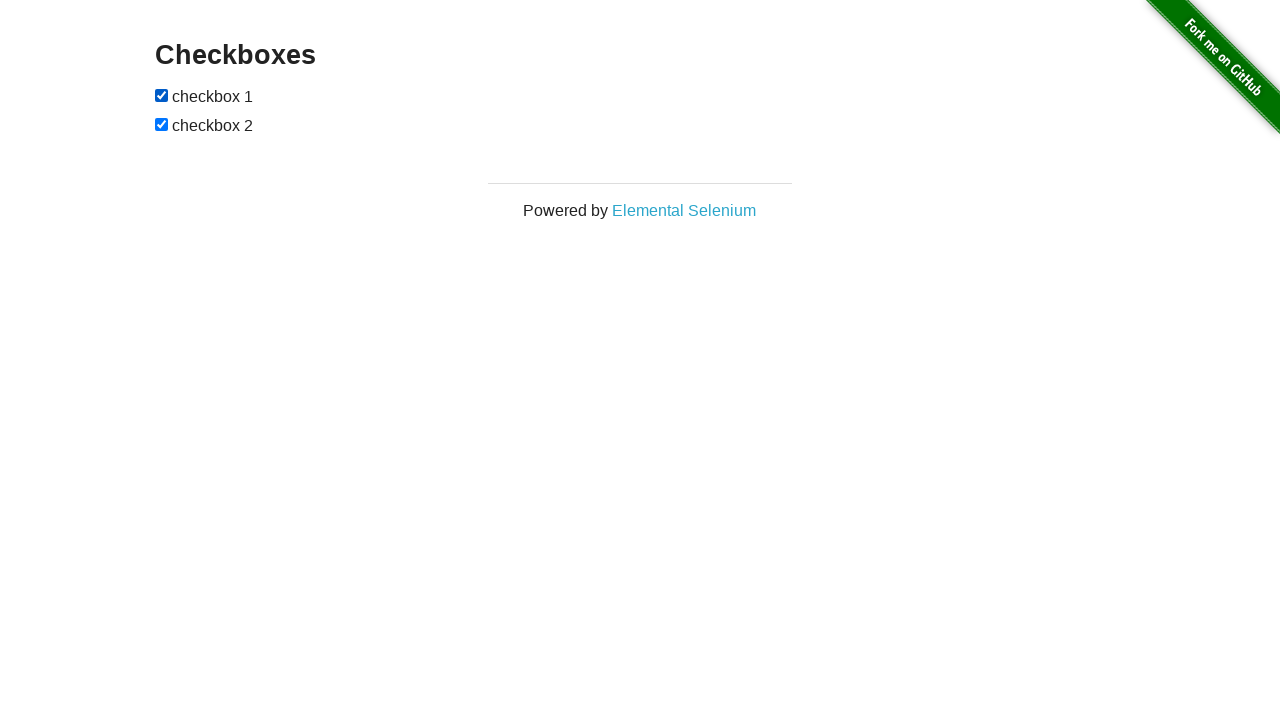

Verified checkbox 1 is selected
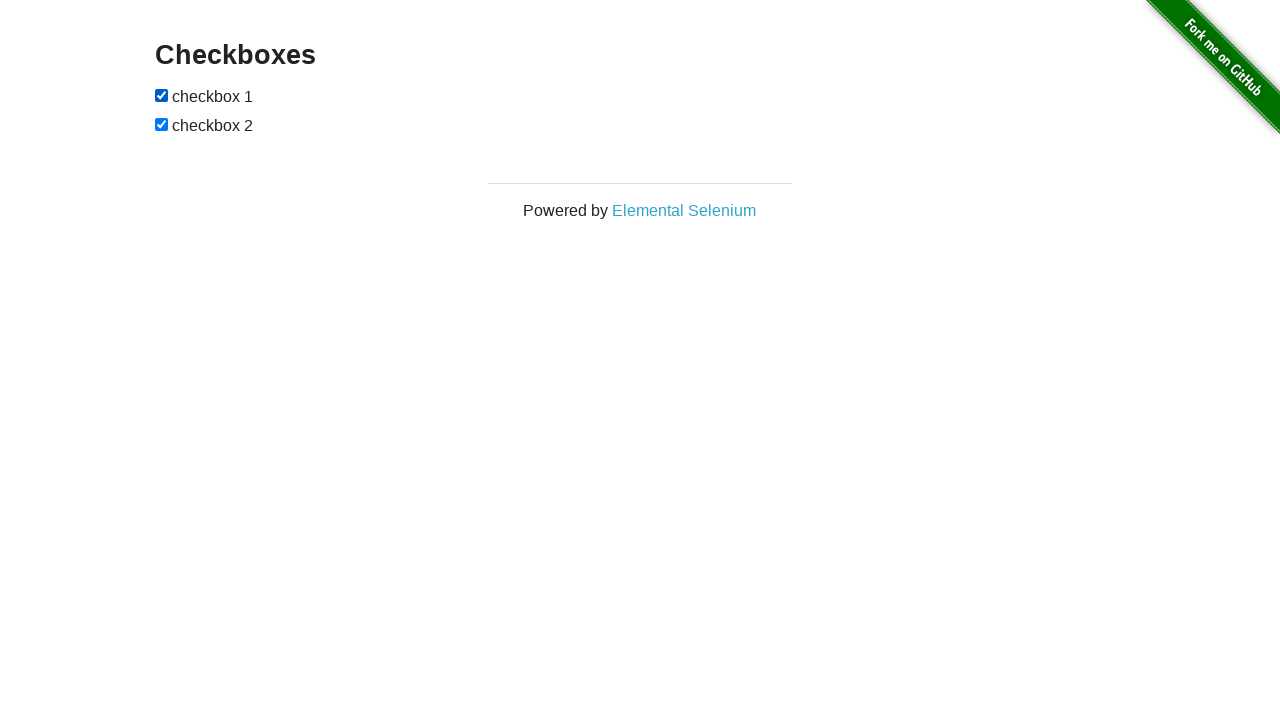

Clicked checkbox 0 to deselect it at (162, 95) on input[type='checkbox'] >> nth=0
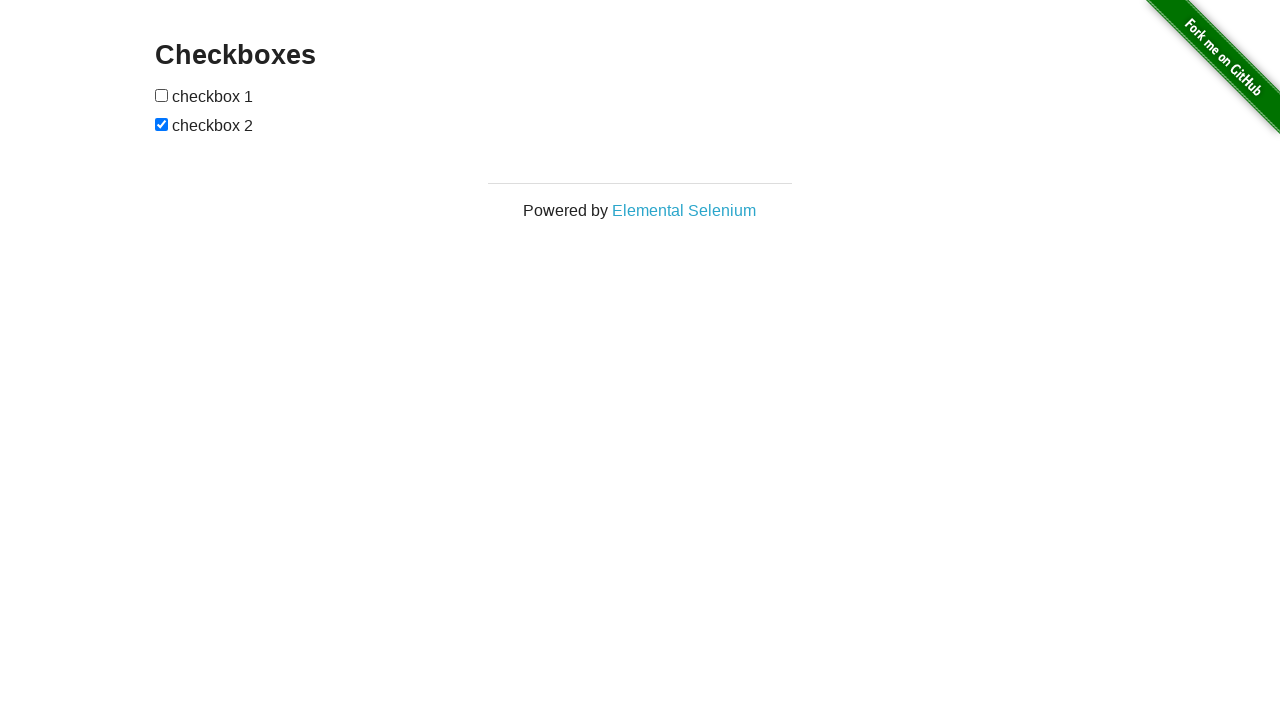

Verified checkbox 0 is deselected
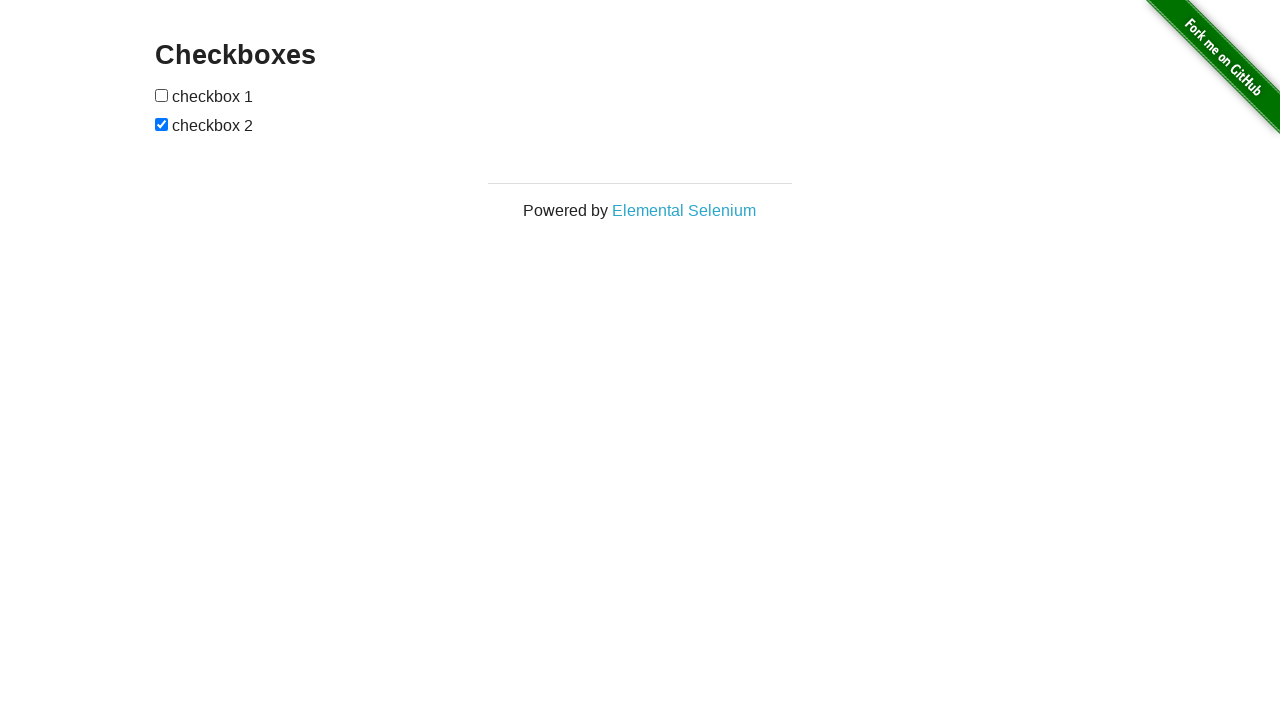

Clicked checkbox 1 to deselect it at (162, 124) on input[type='checkbox'] >> nth=1
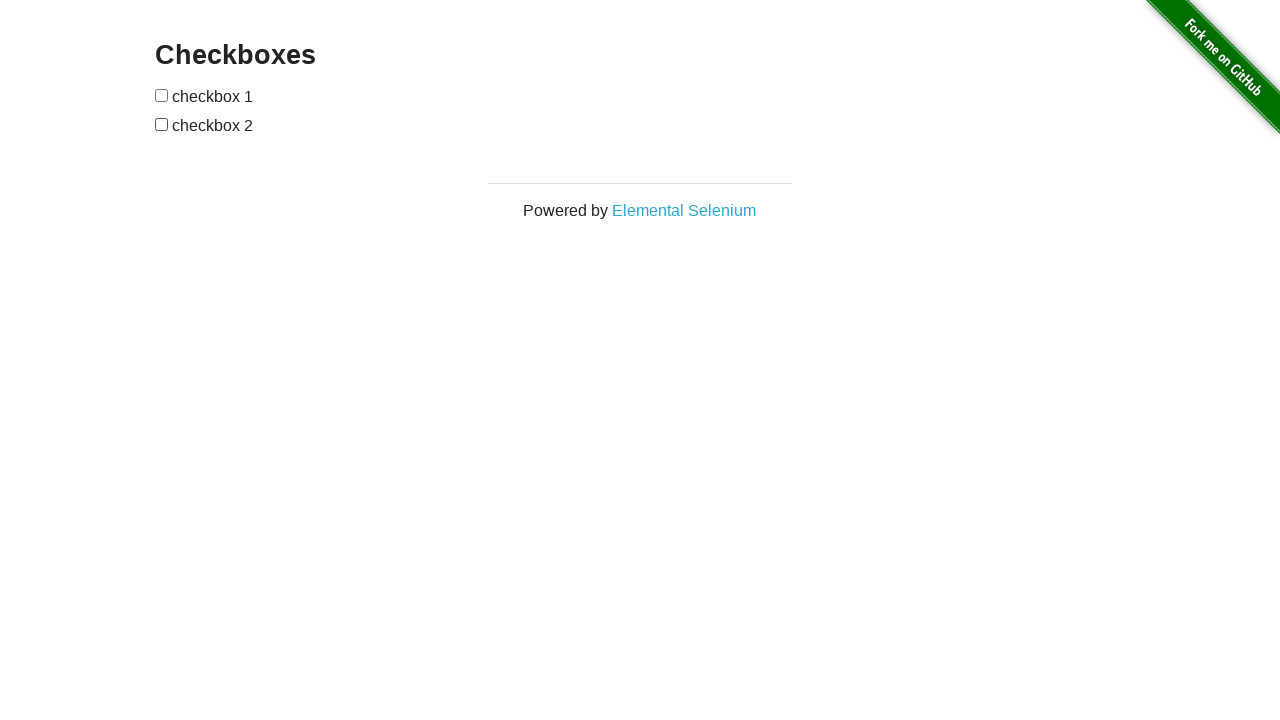

Verified checkbox 1 is deselected
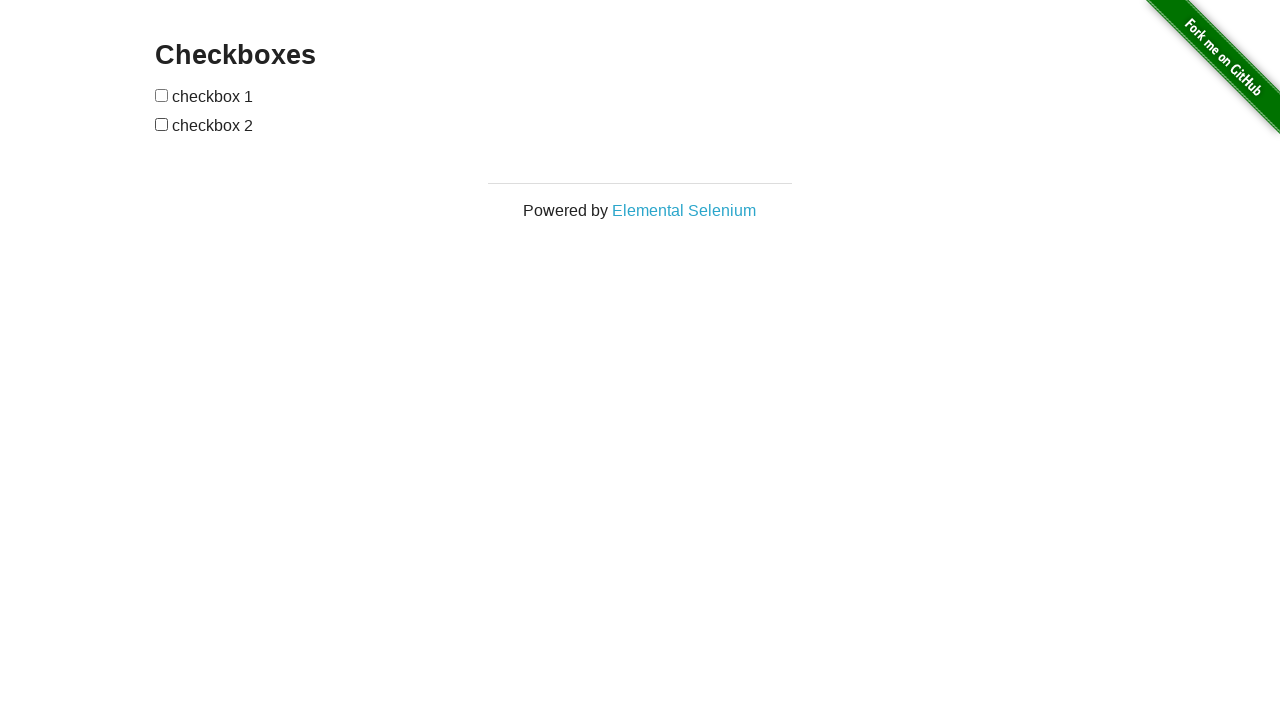

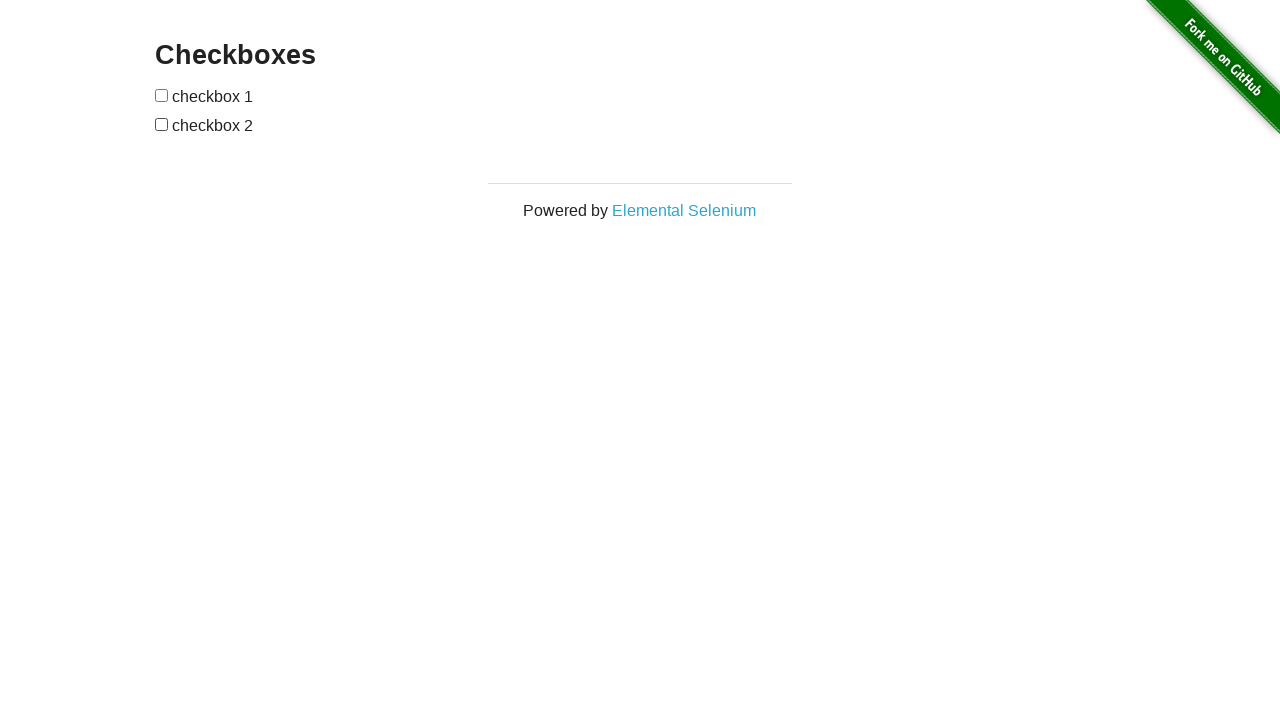